Tests drag and drop functionality by dragging element A to position B and verifying the elements have swapped positions

Starting URL: https://the-internet.herokuapp.com/drag_and_drop

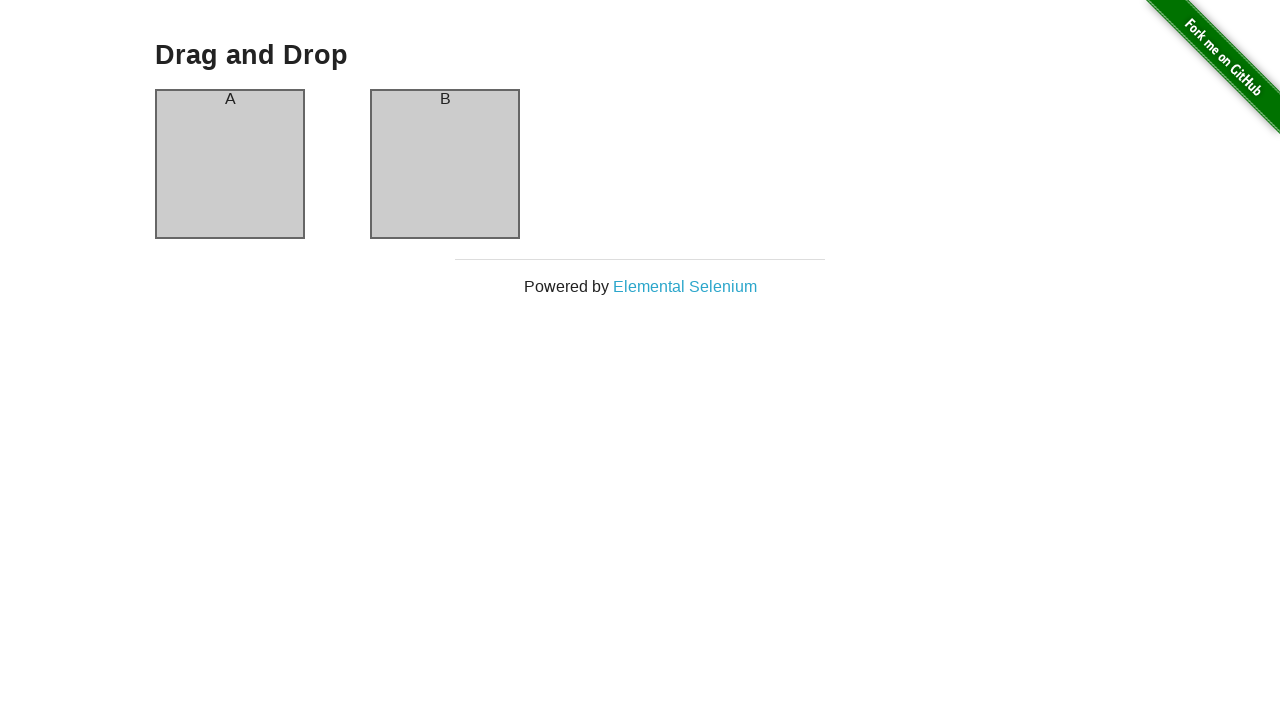

Located draggable element A (column-a)
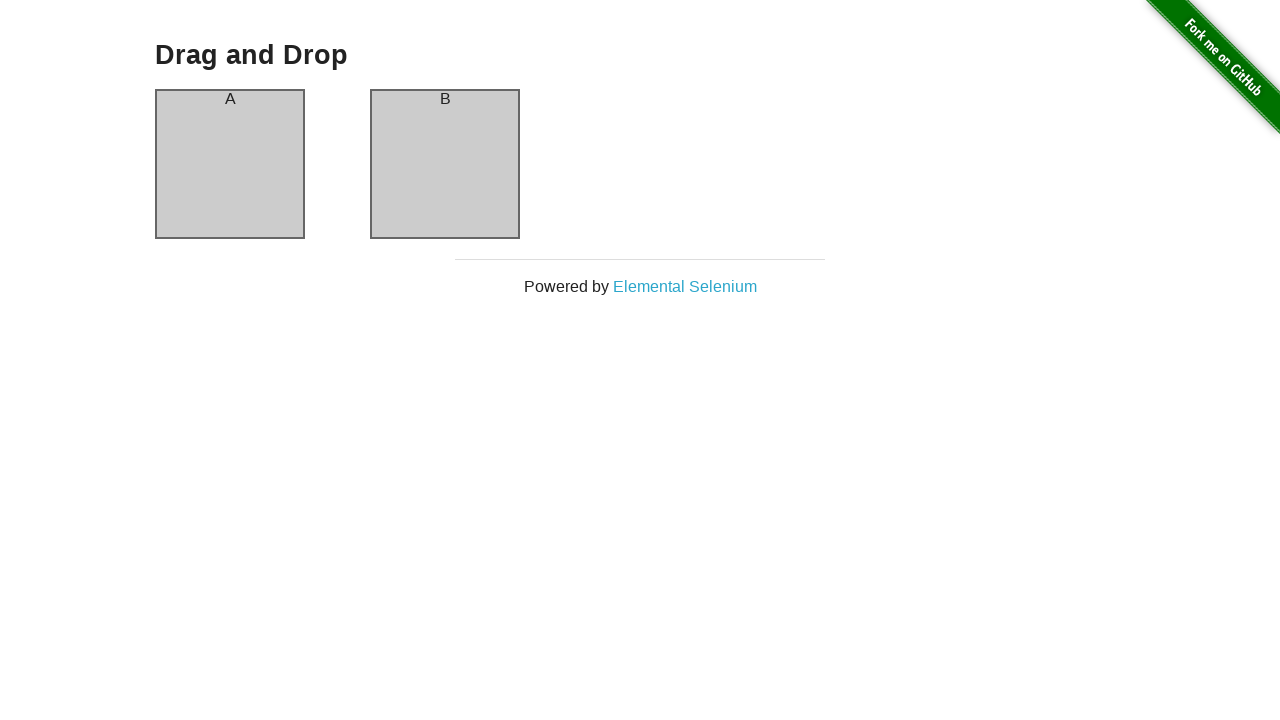

Located draggable element B (column-b)
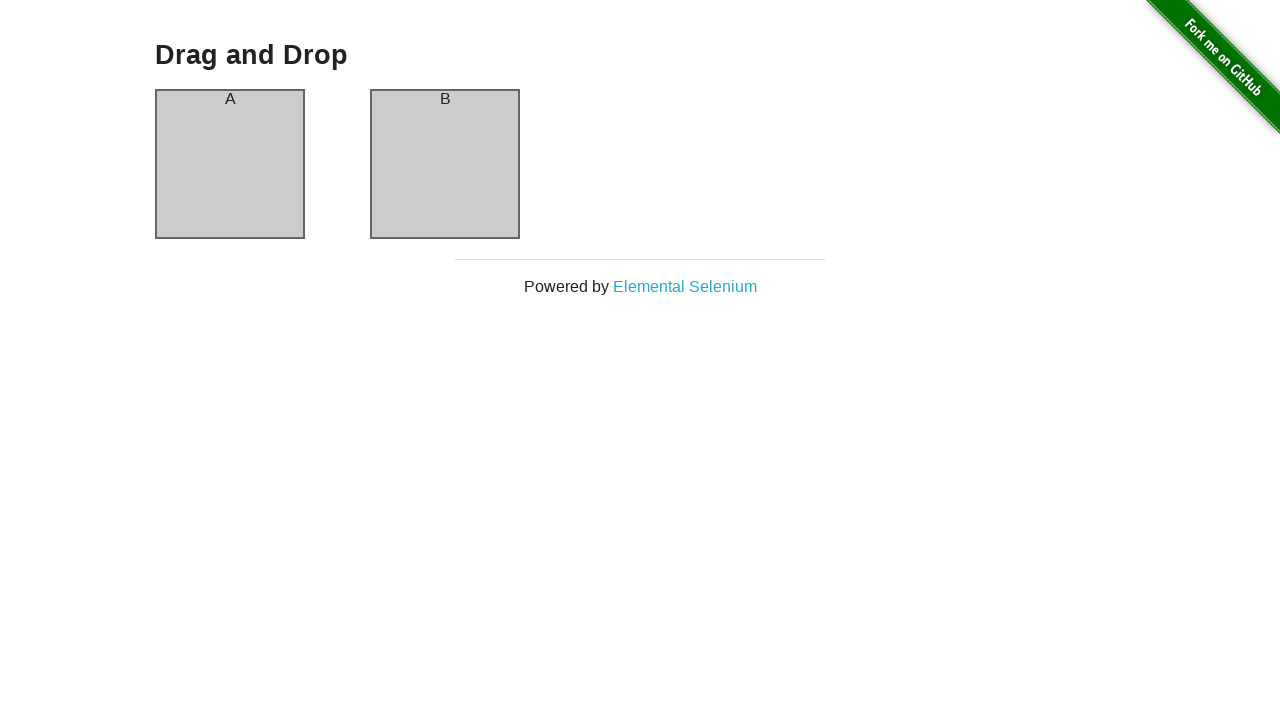

Dragged element A to element B's position at (445, 164)
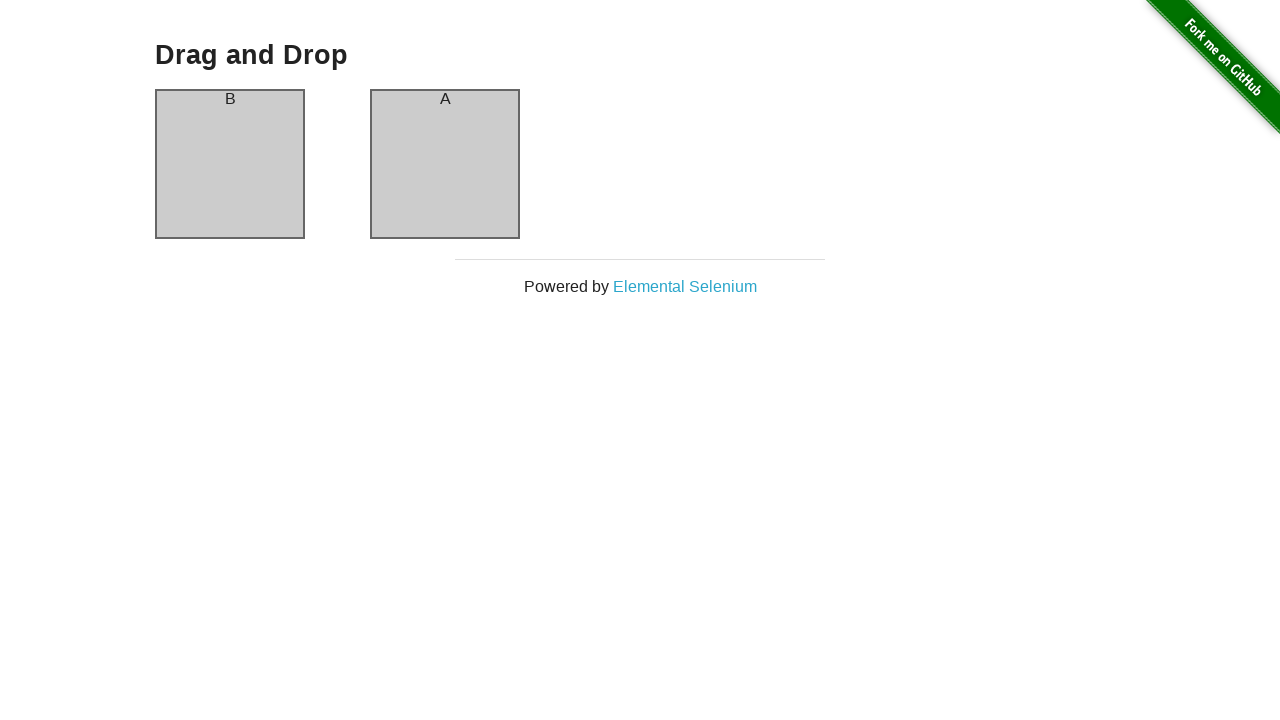

Verified element A is present after drag and drop
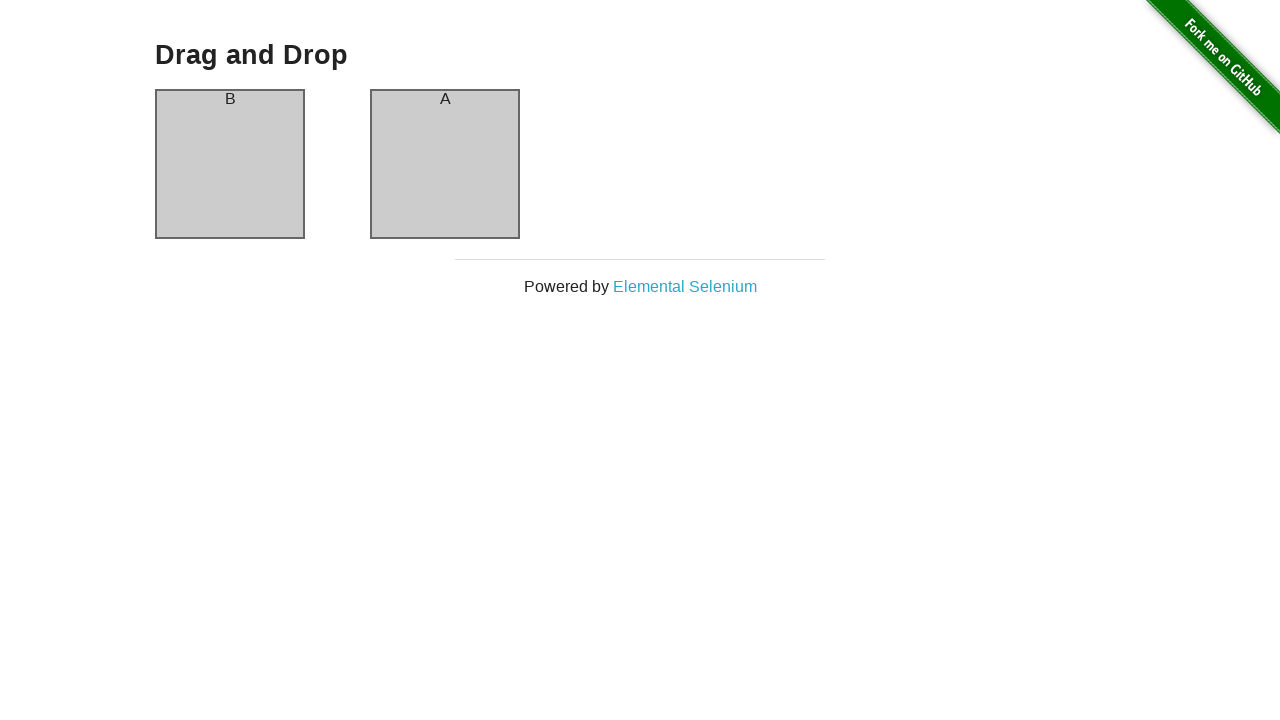

Verified element B is present after drag and drop
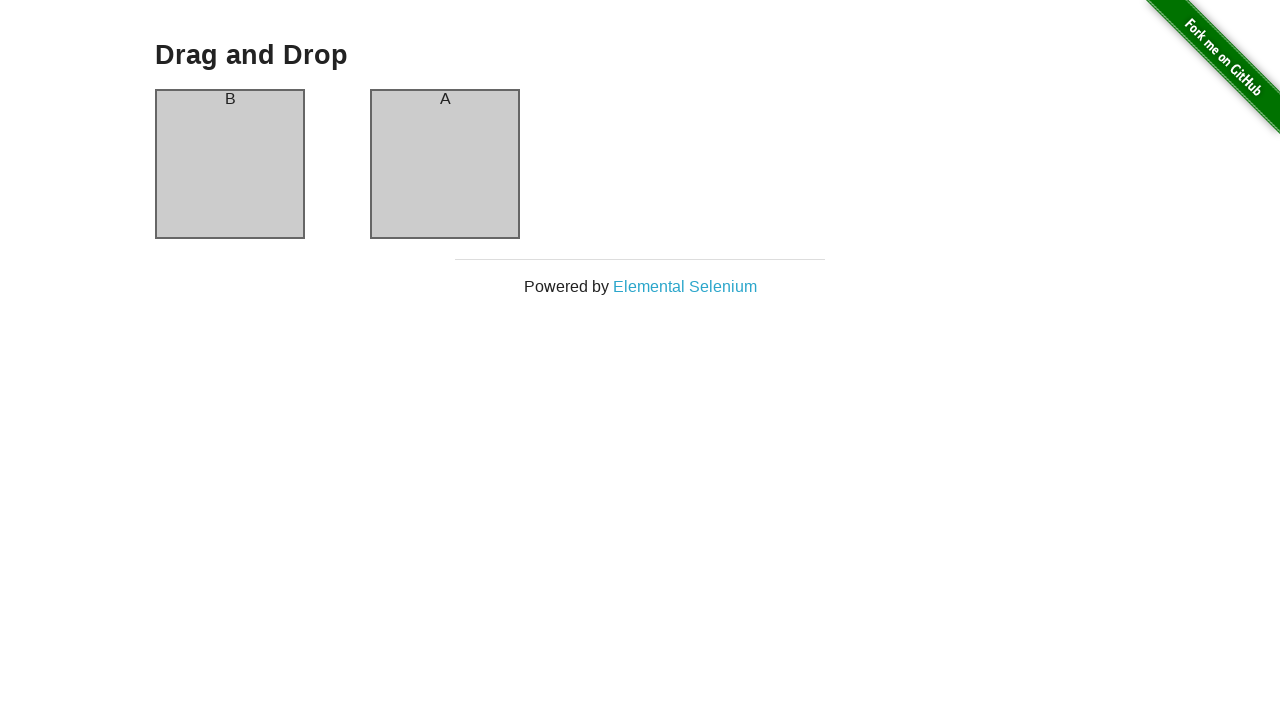

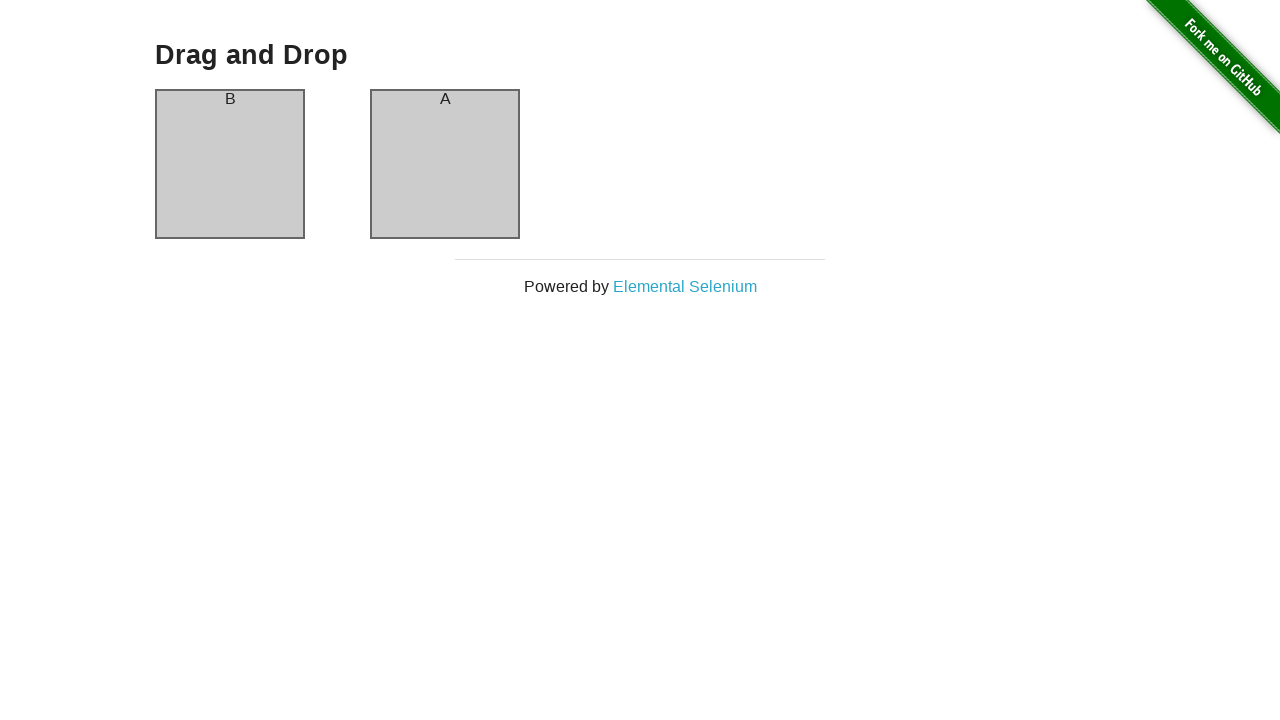